Tests clicking button 2 on the buttons page

Starting URL: https://formy-project.herokuapp.com/buttons

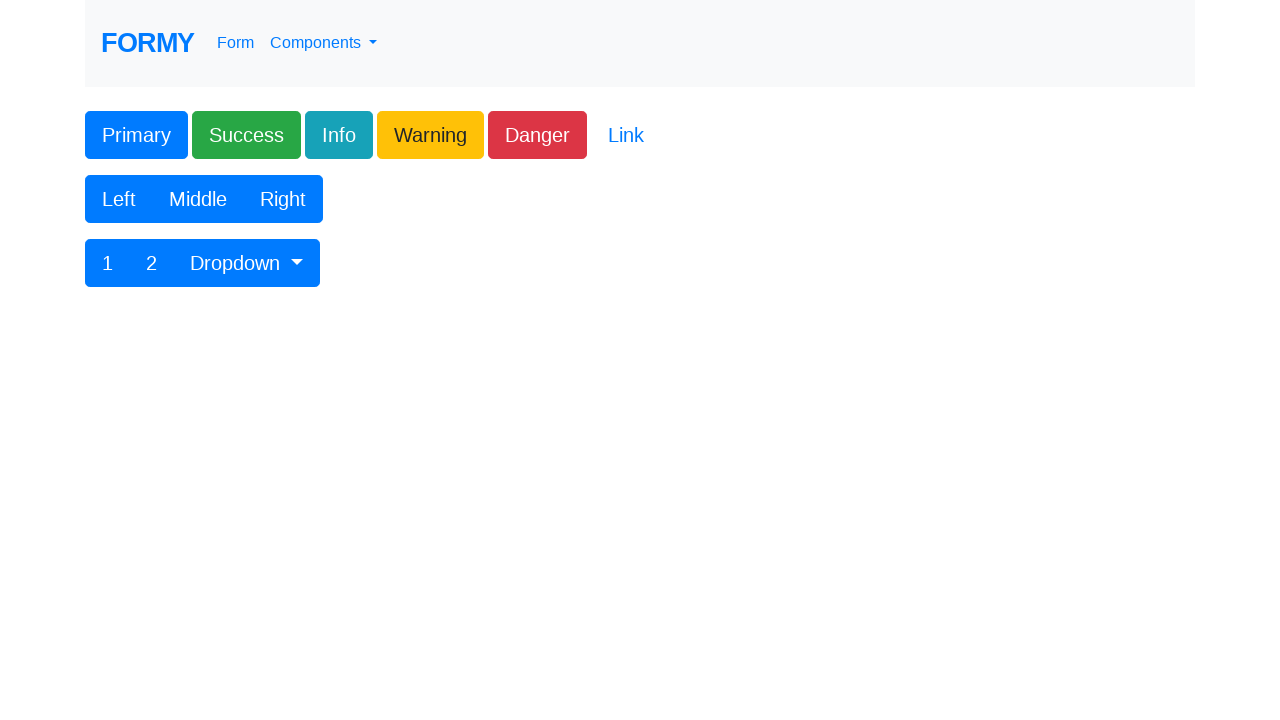

Navigated to buttons page
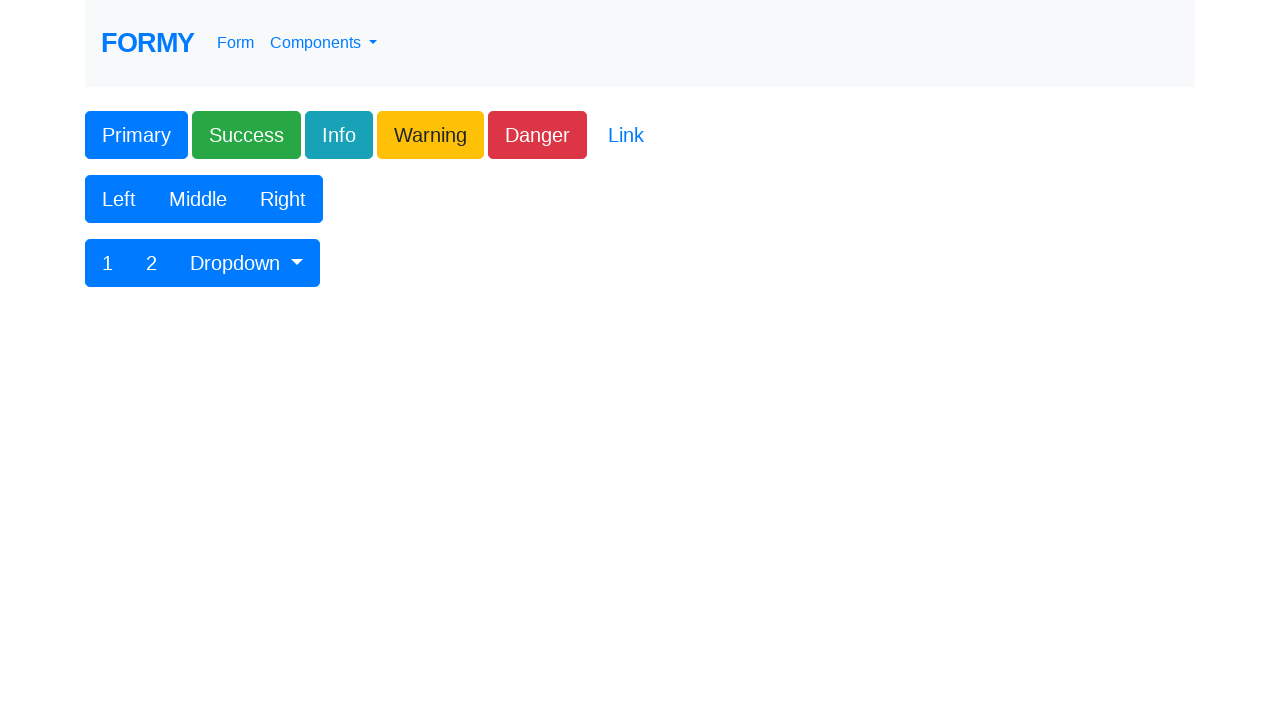

Clicked button 2 at (152, 263) on xpath=//div//button[contains(text(), '2')]
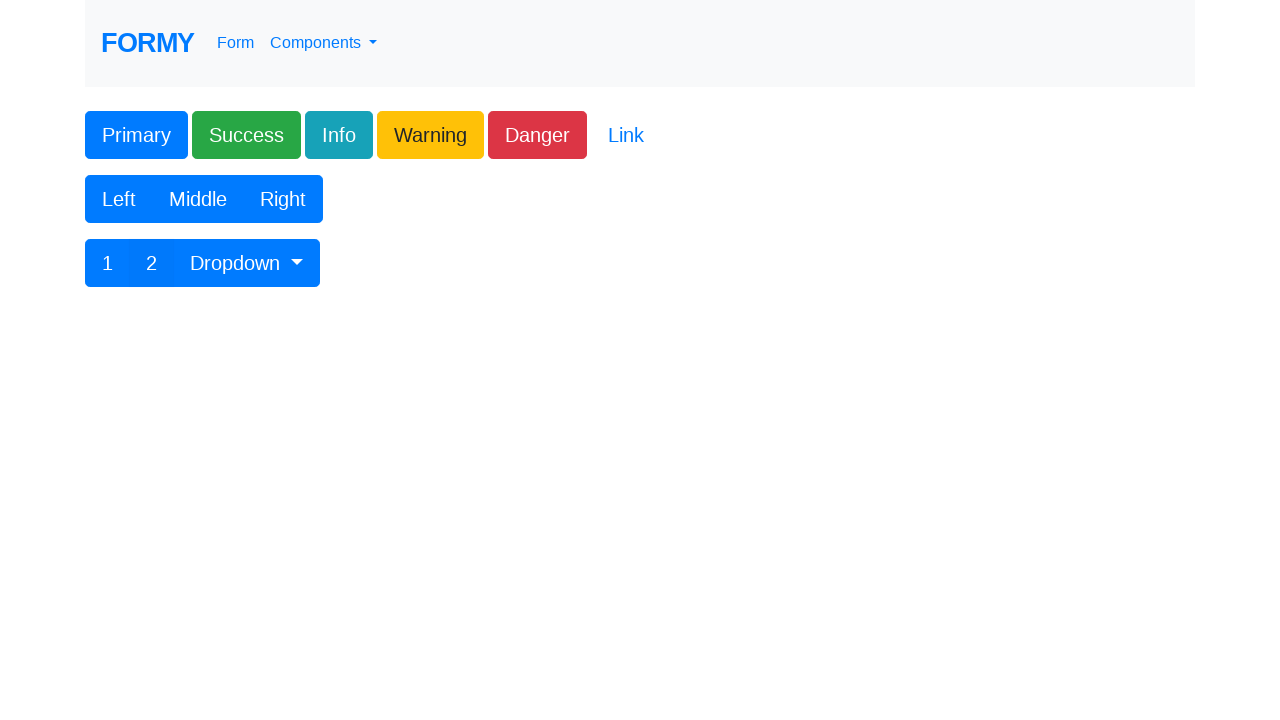

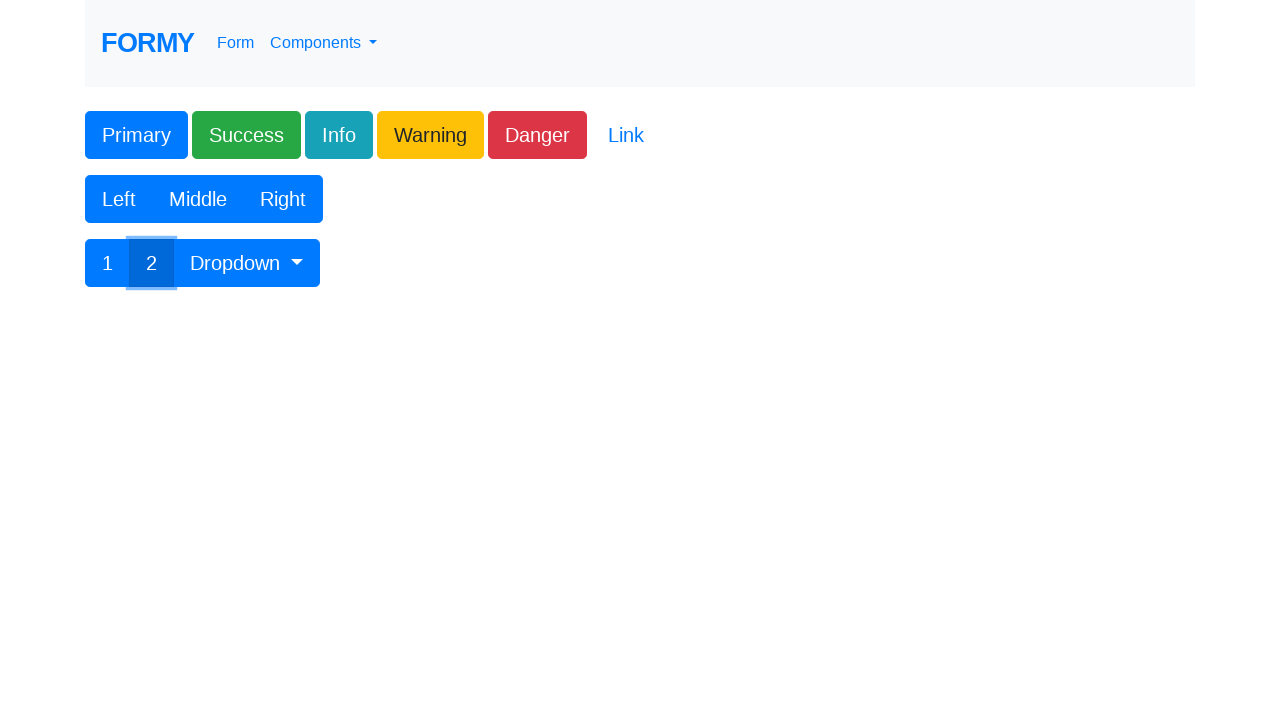